Tests form filling with copy-paste functionality by entering text in current address field, copying it using keyboard shortcuts, and pasting it to permanent address field

Starting URL: https://demoqa.com/text-box

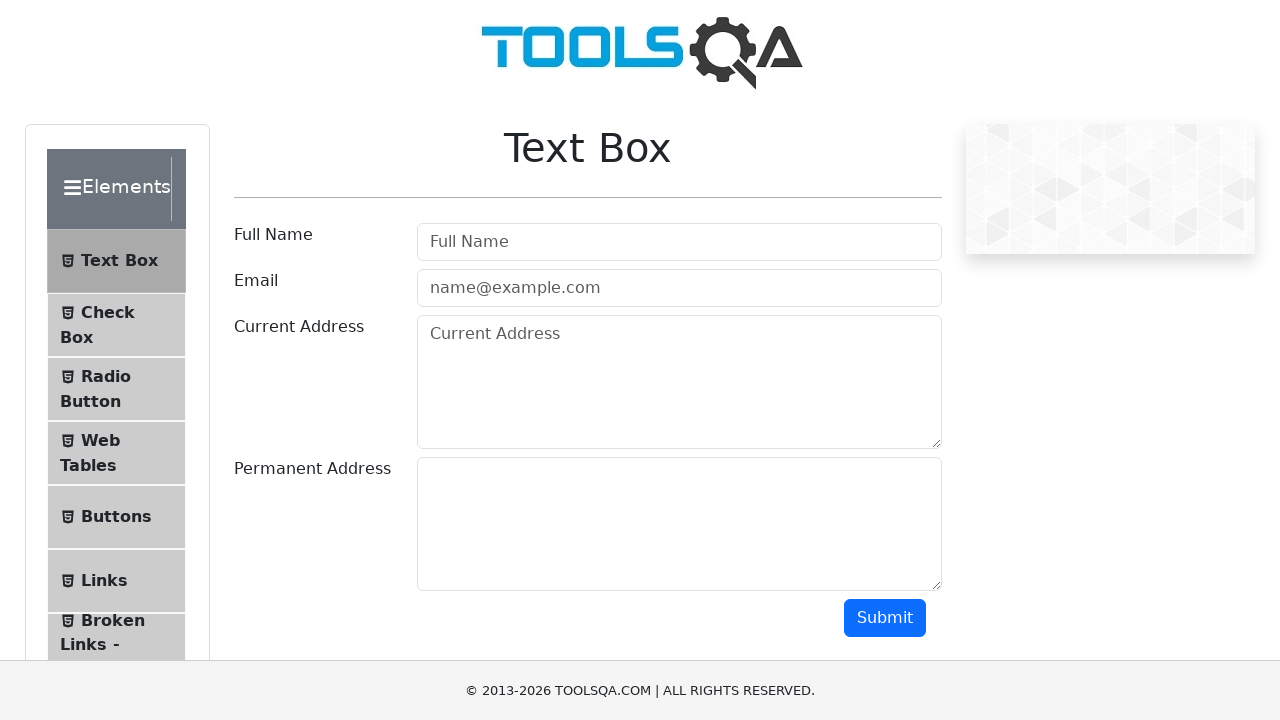

Filled Full Name field with 'Mr.Peter Haynes' on #userName
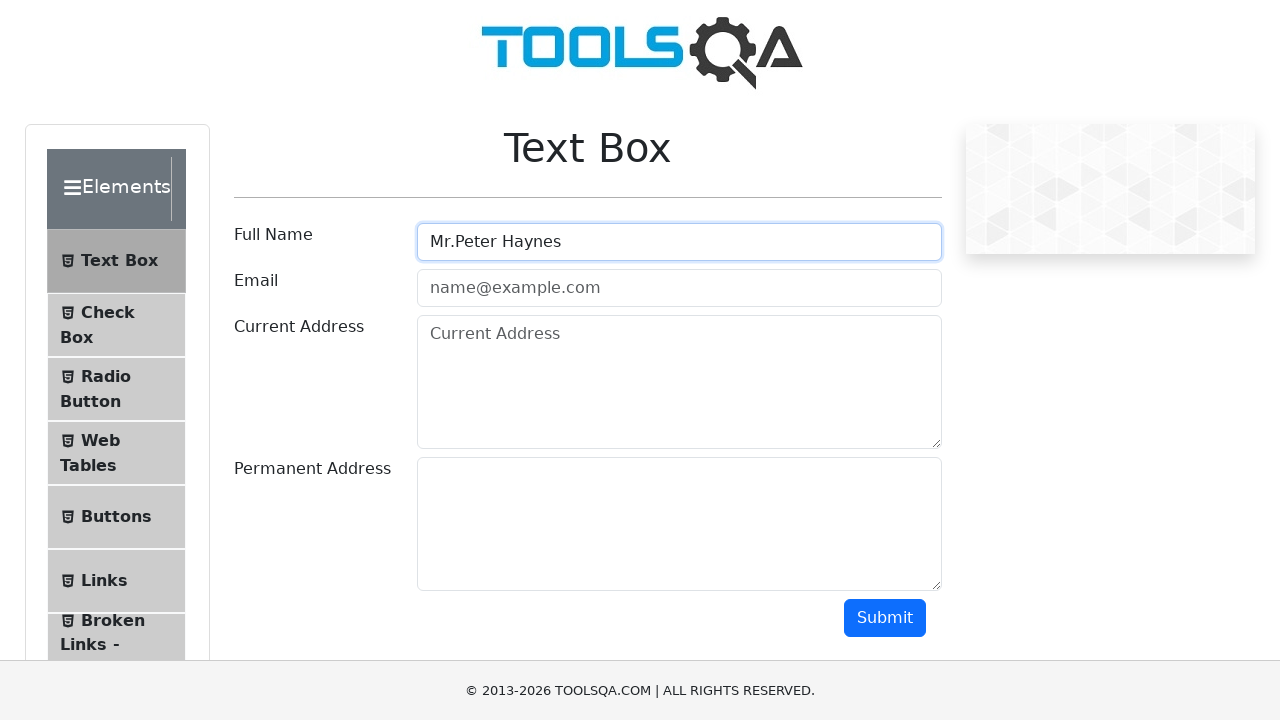

Filled Email field with 'PeterHaynes@toolsqa.com' on #userEmail
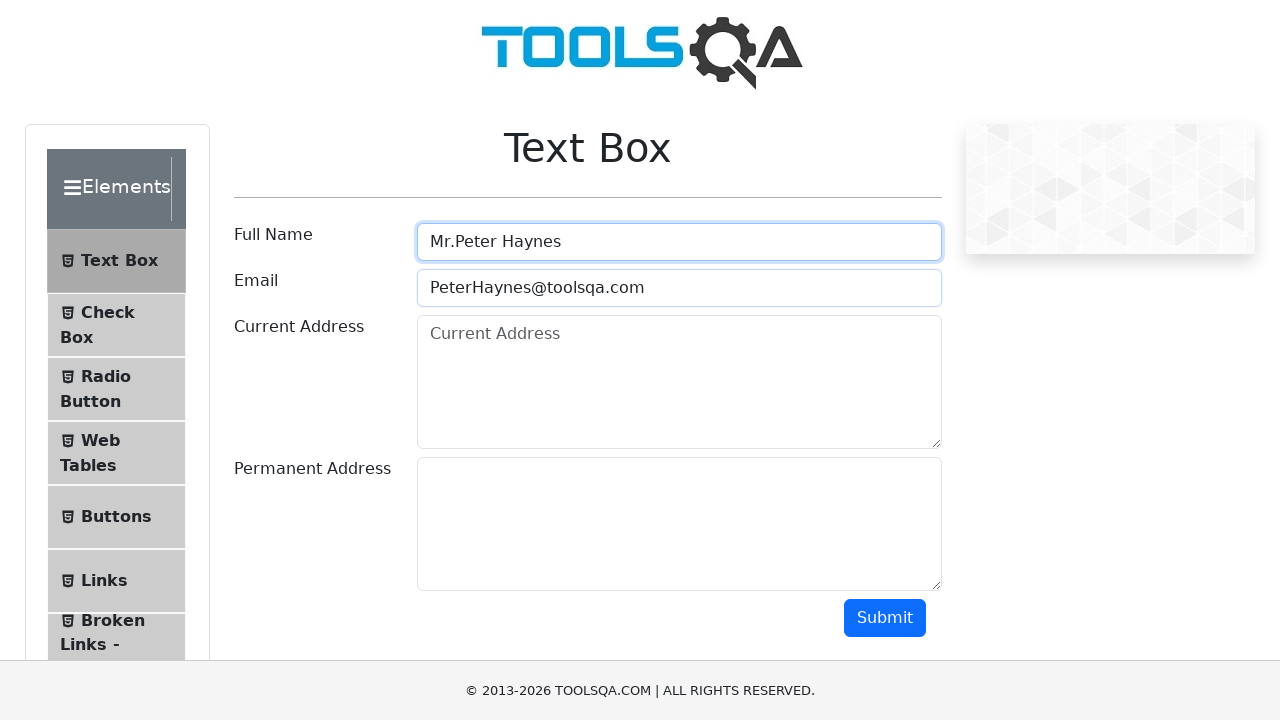

Filled Current Address field with '43 School Lane London EC71 9GO' on #currentAddress
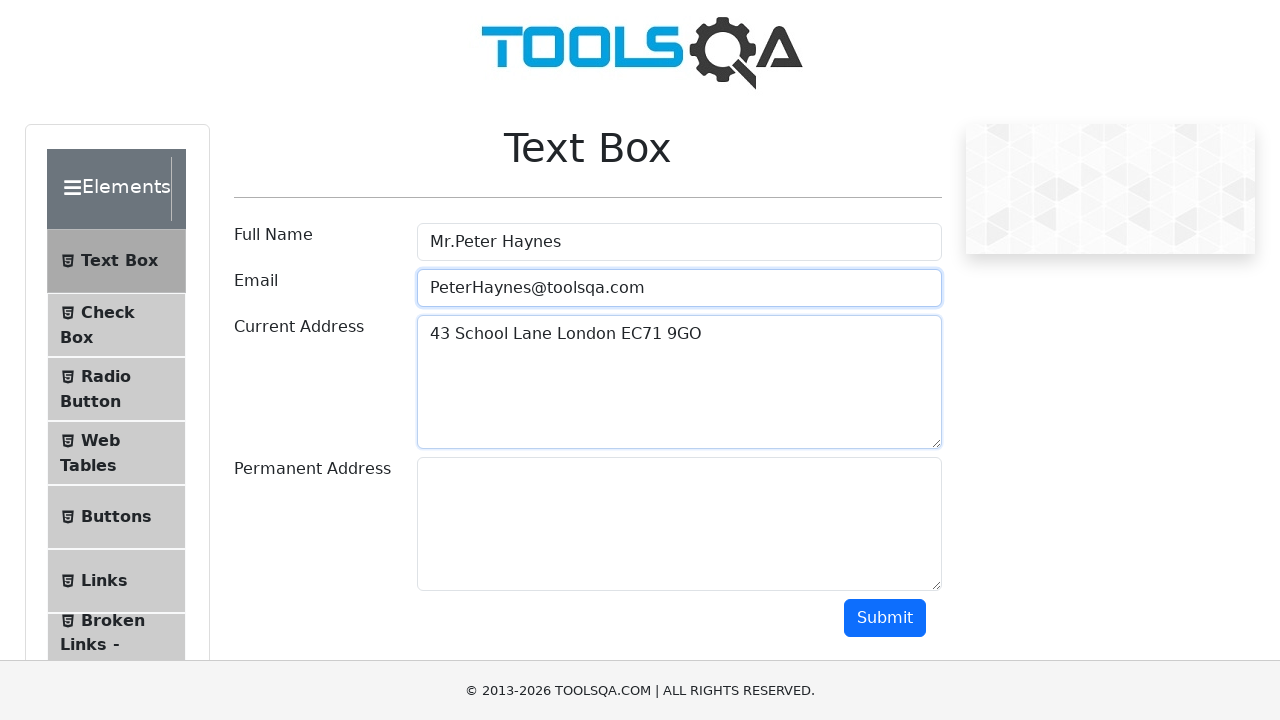

Focused on Current Address field on #currentAddress
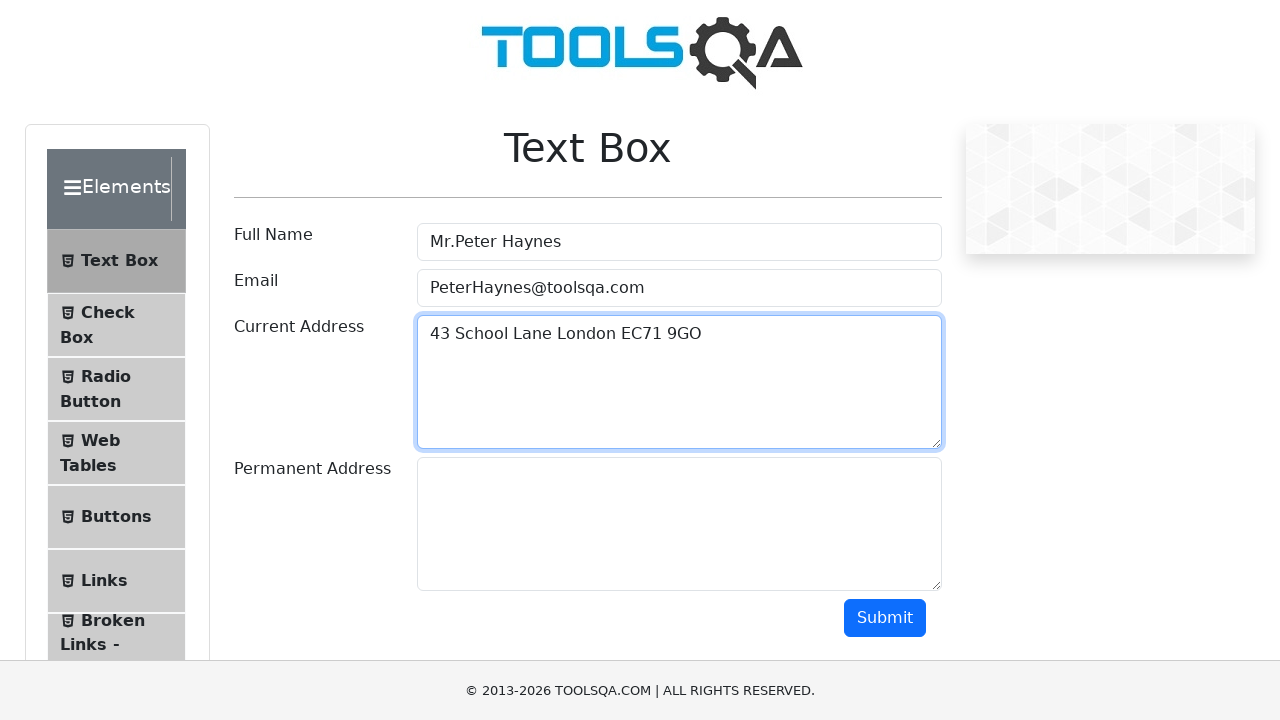

Selected all text in Current Address field using Ctrl+A
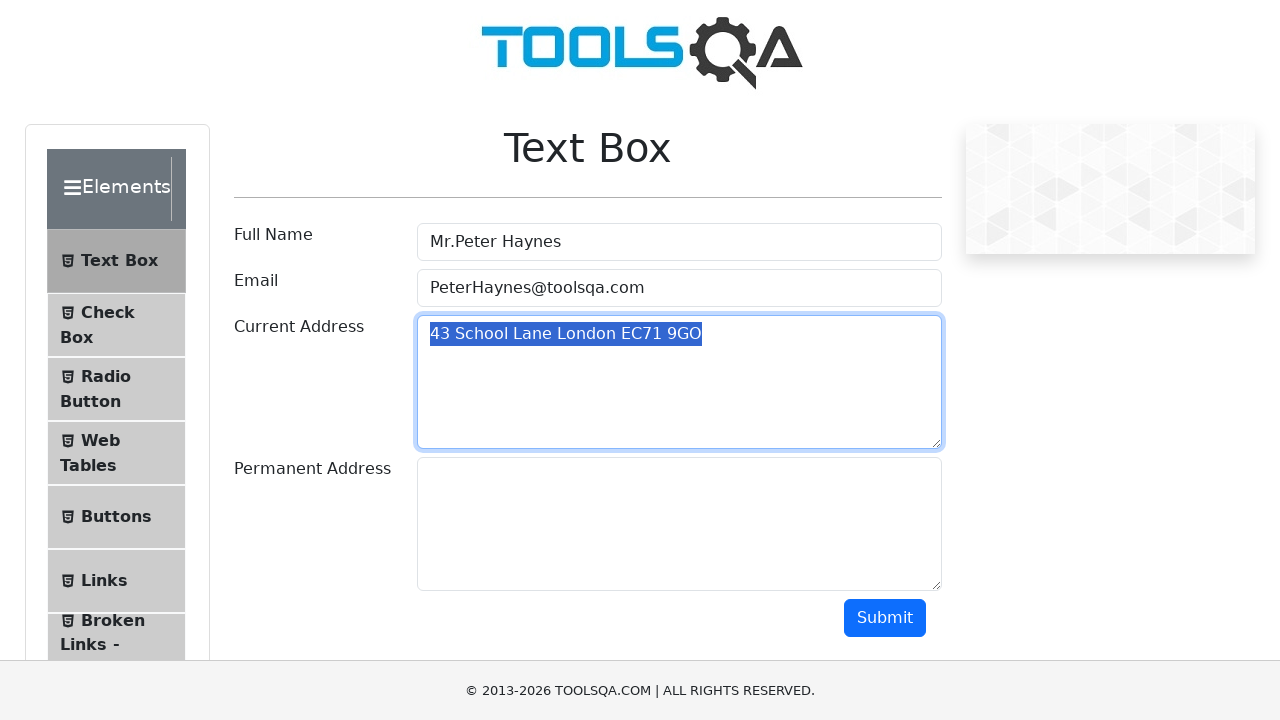

Copied selected address text using Ctrl+C
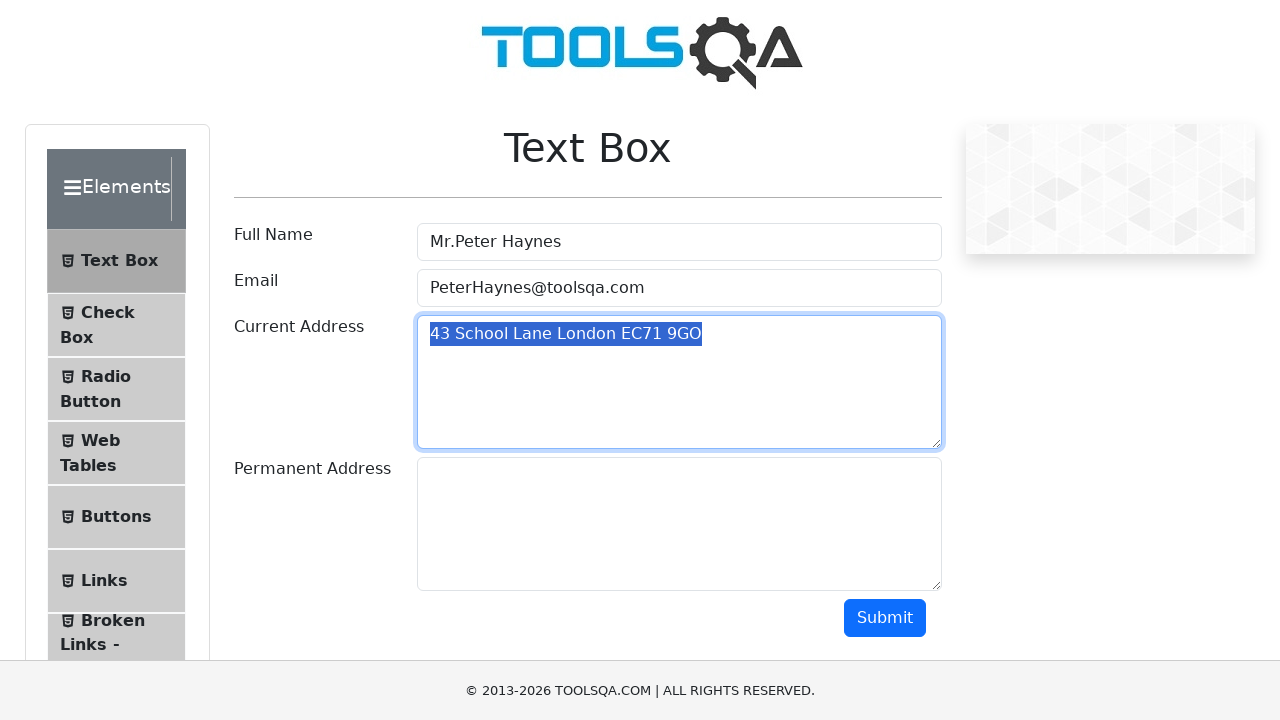

Pressed Tab to move focus to Permanent Address field
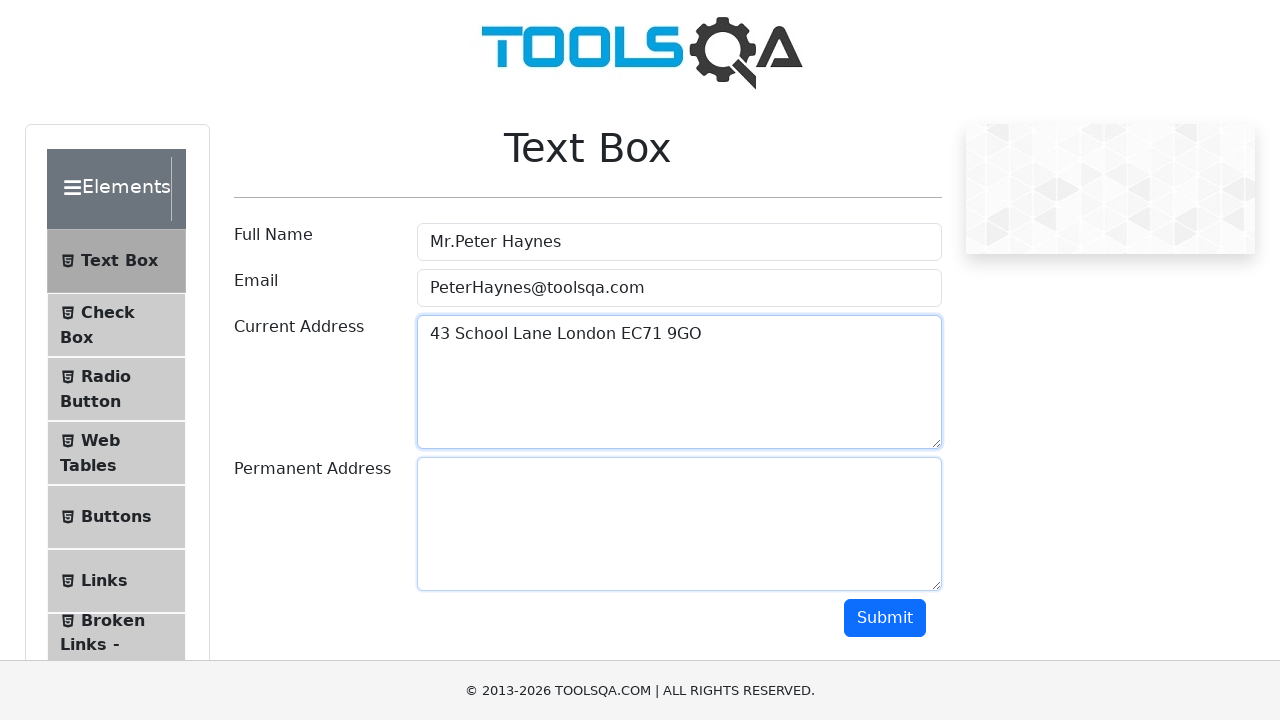

Pasted address text to Permanent Address field using Ctrl+V
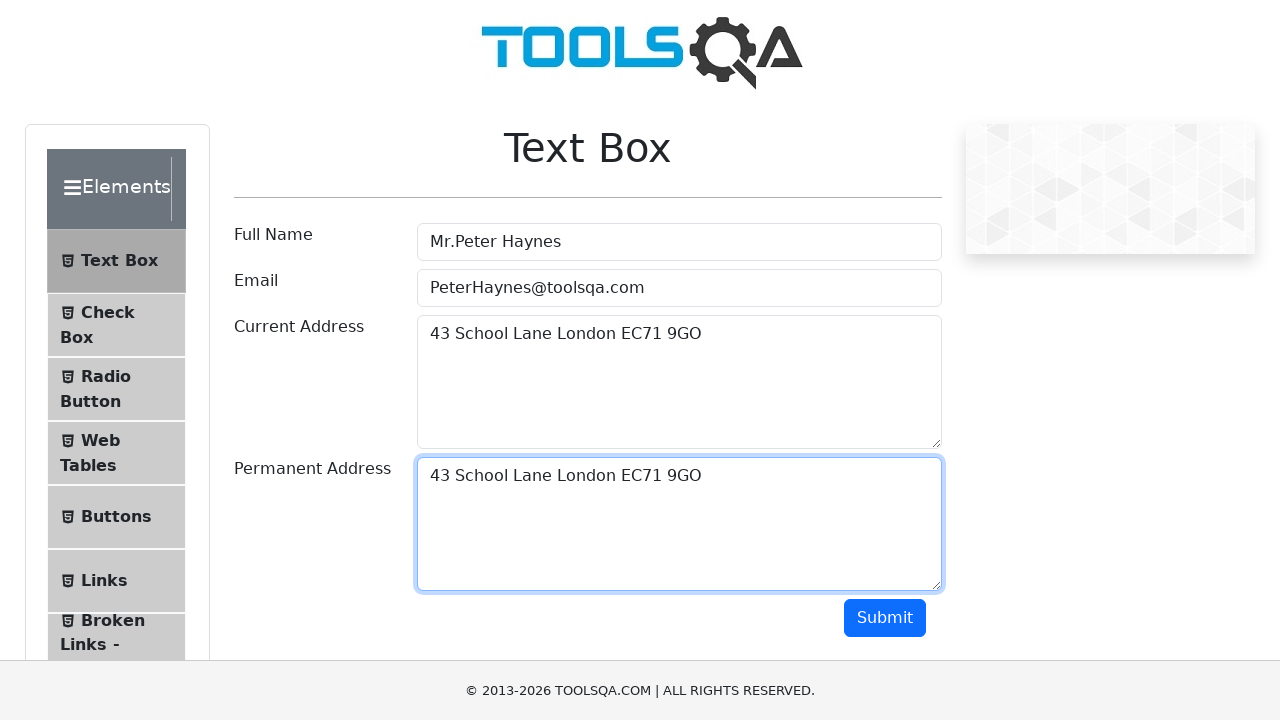

Retrieved Current Address field value
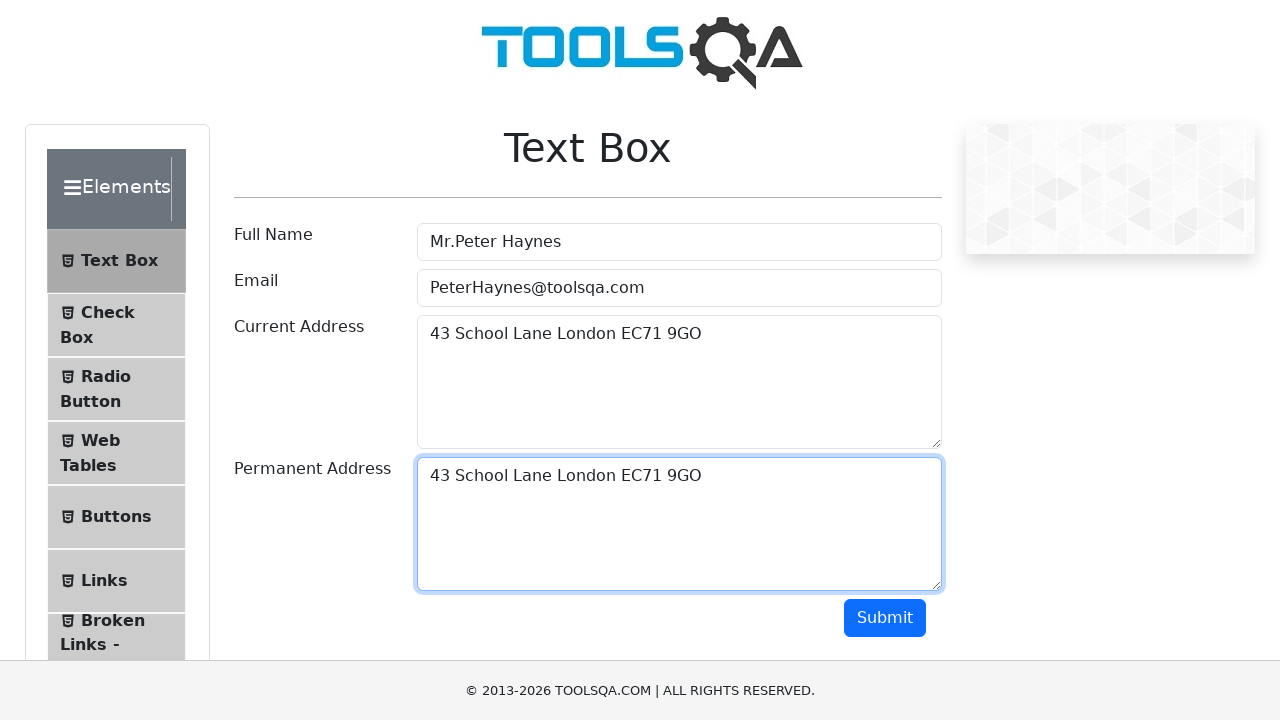

Retrieved Permanent Address field value
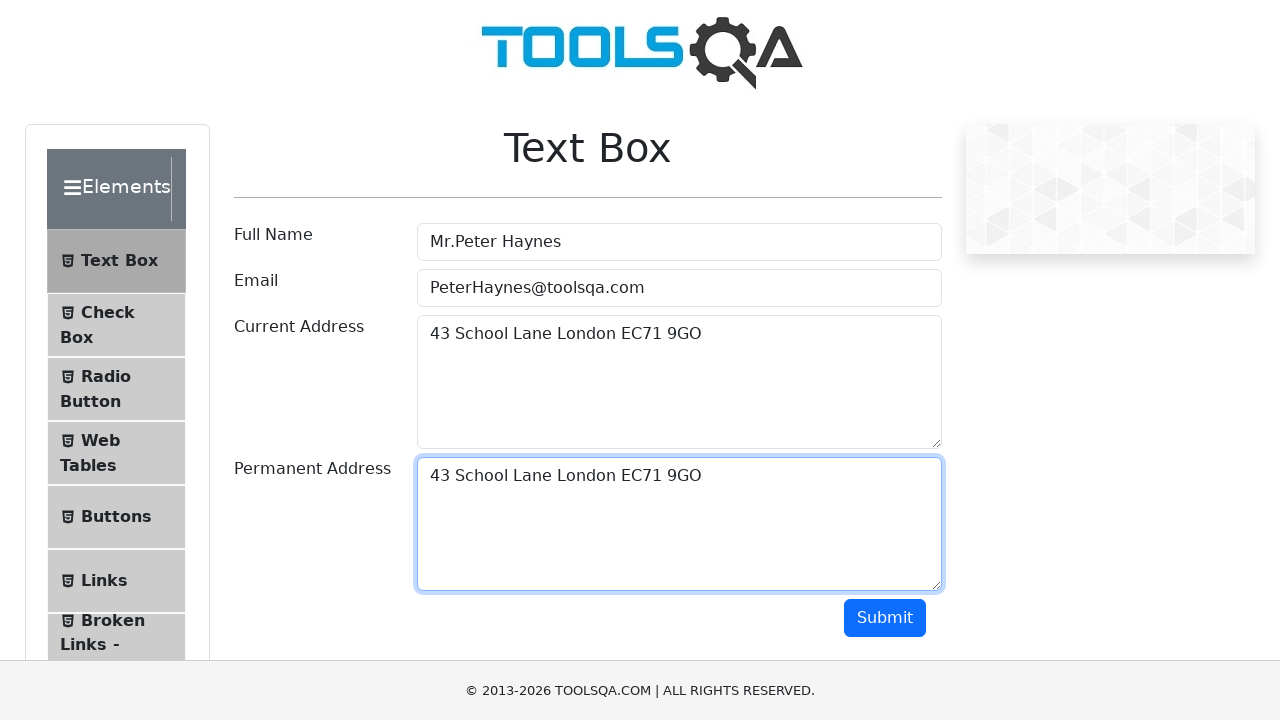

Verified that Current Address and Permanent Address fields match
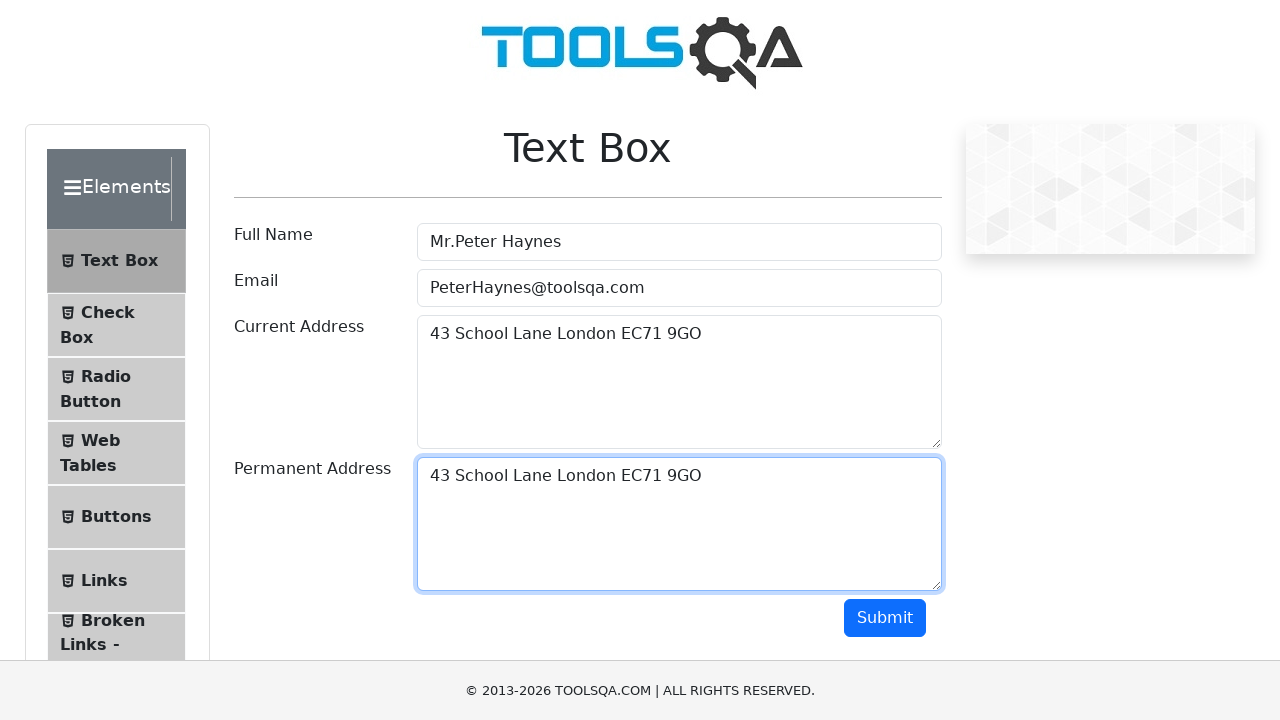

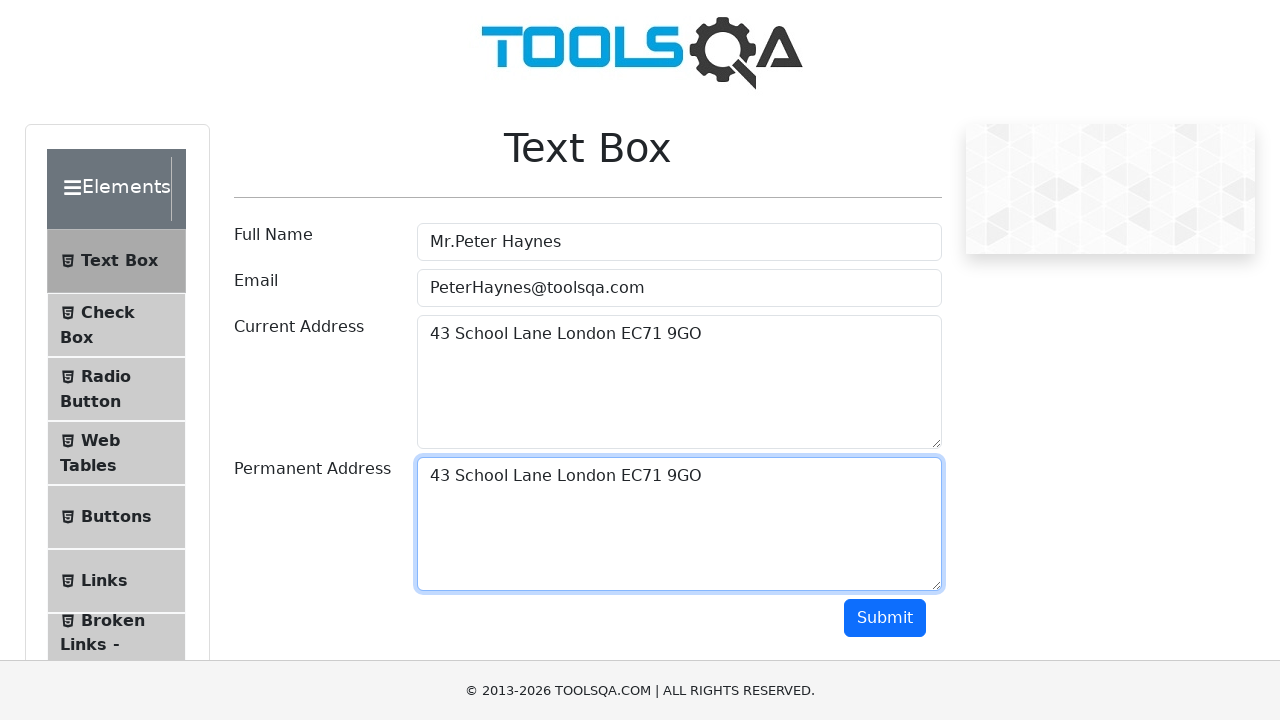